Verifies text and attributes on the NextBaseCRM login page including "Remember me" label text, "Forgot your password?" link text, and the href attribute value

Starting URL: https://login1.nextbasecrm.com

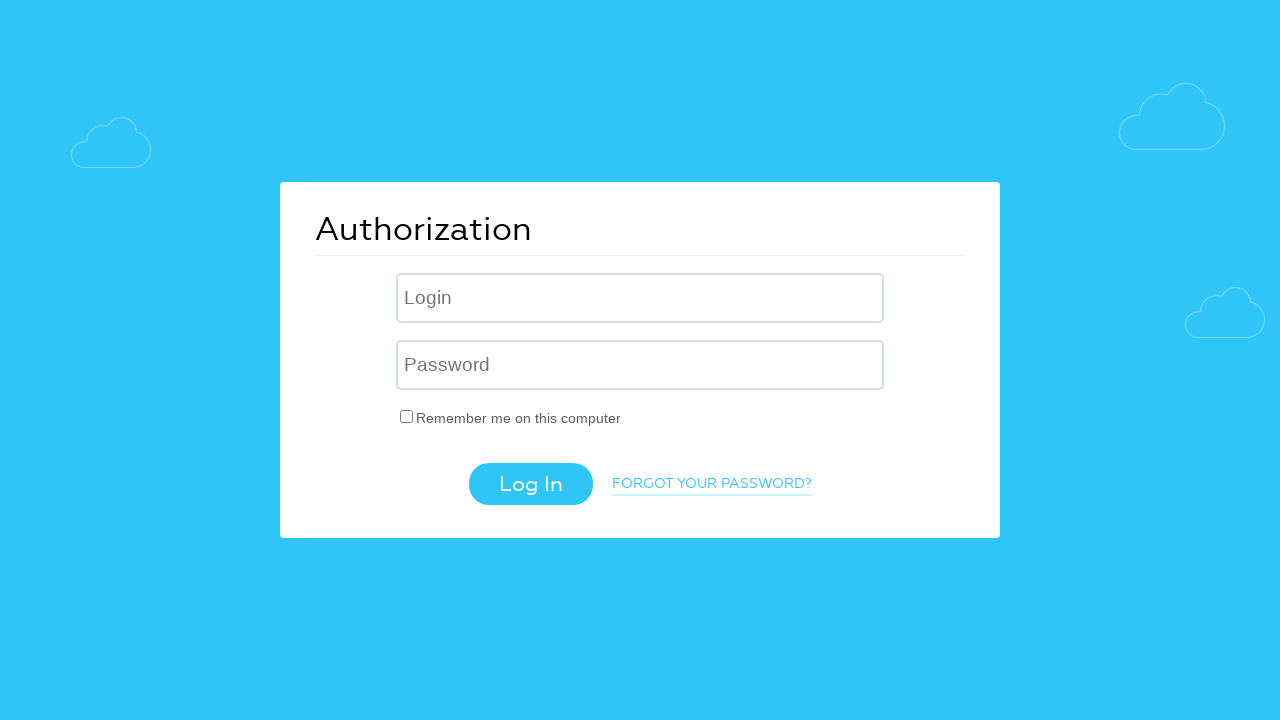

Located 'Remember me' checkbox label element
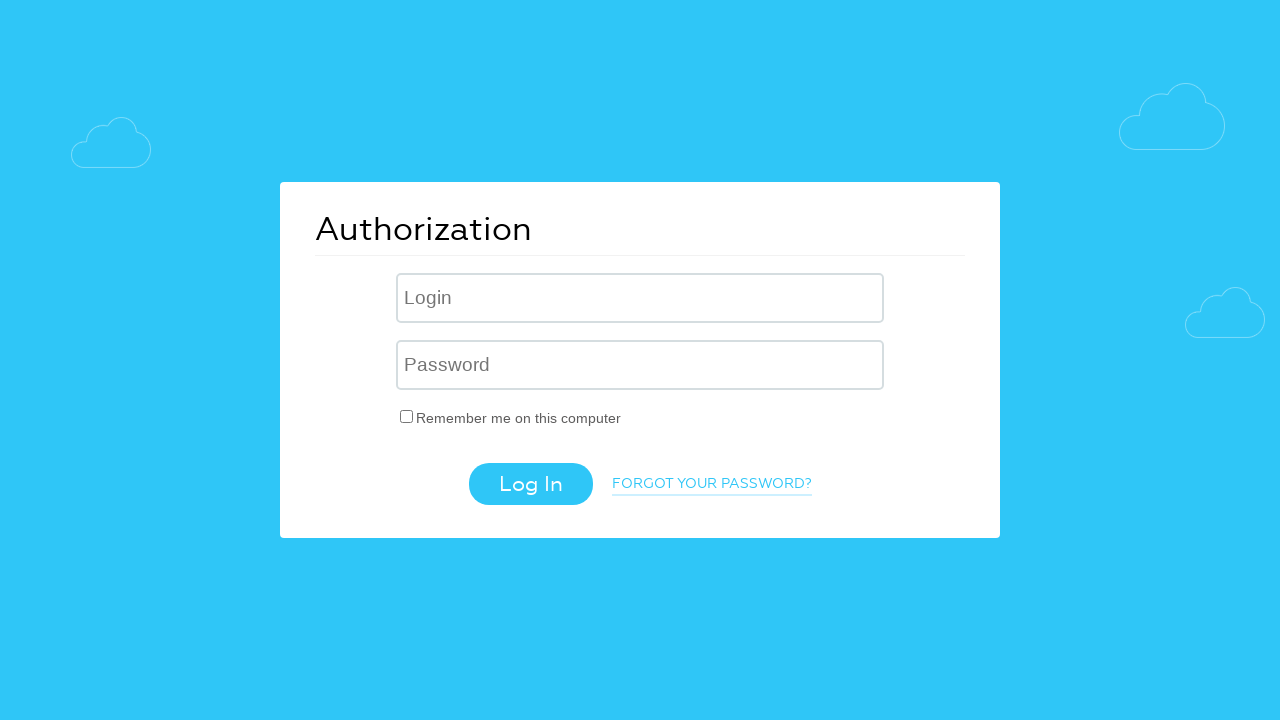

Verified 'Remember me' label text is 'remember me on this computer'
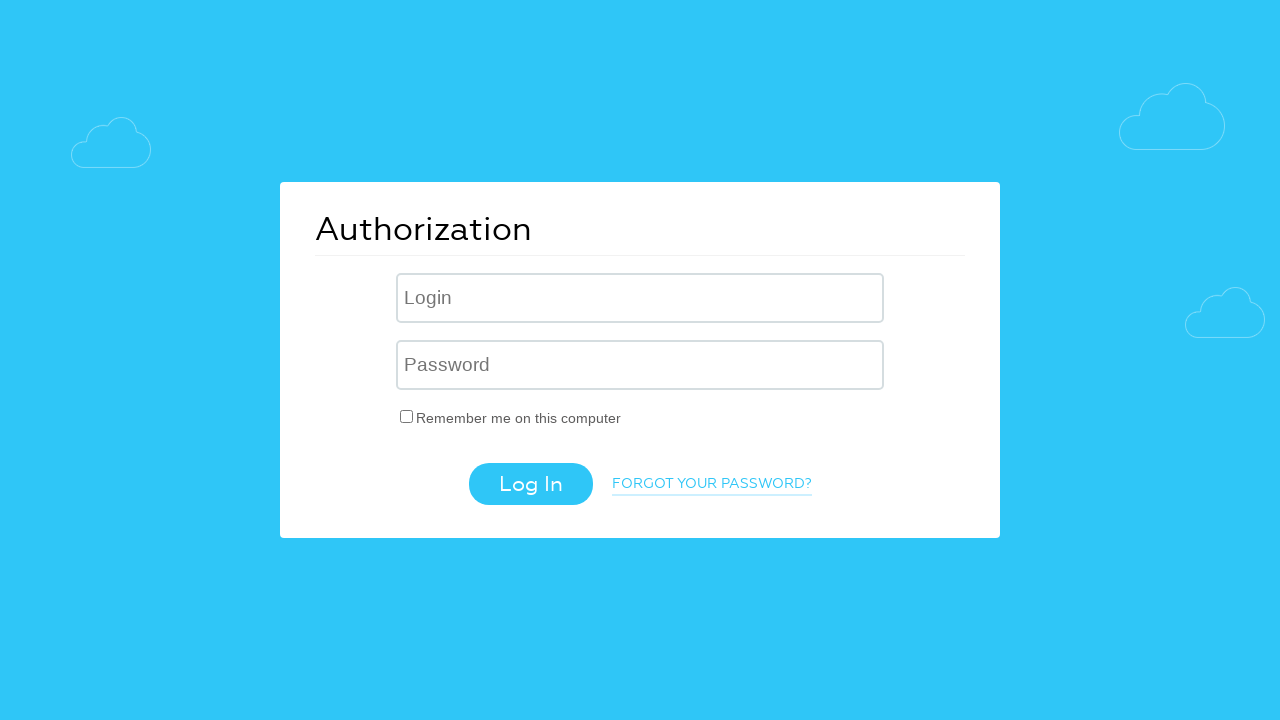

Located 'Forgot your password?' link element
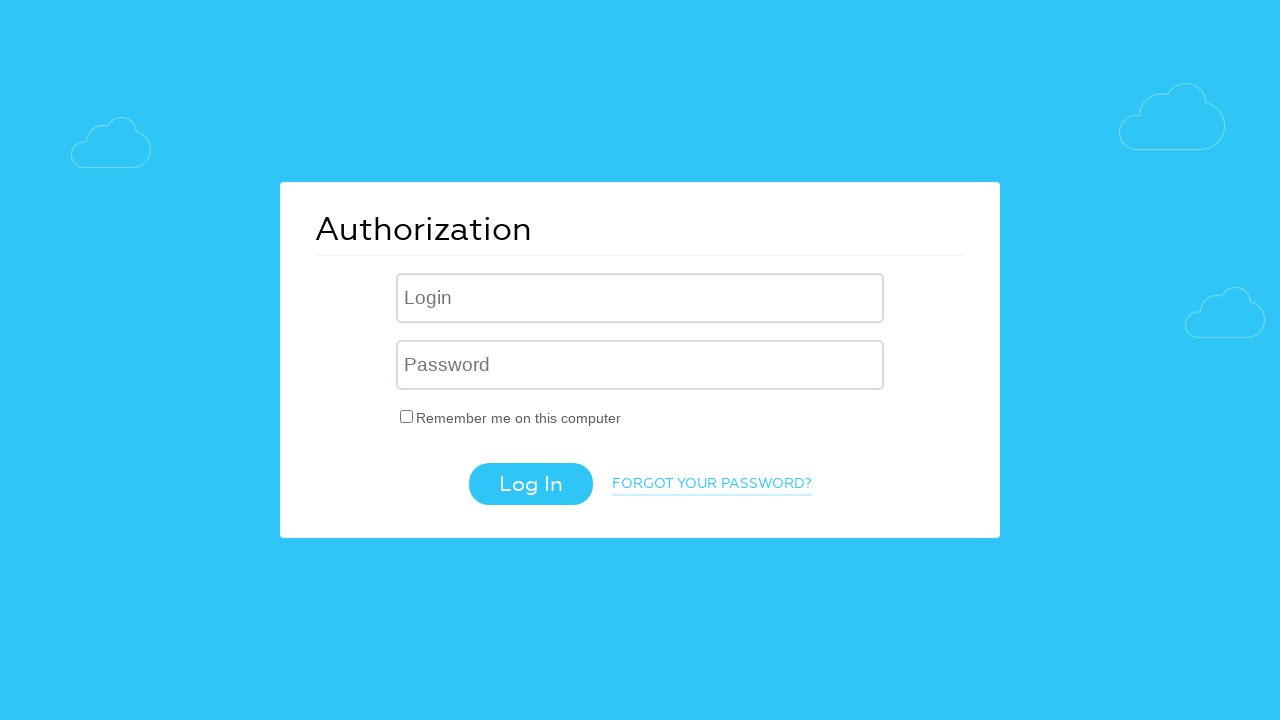

Verified 'Forgot your password?' link text is correct
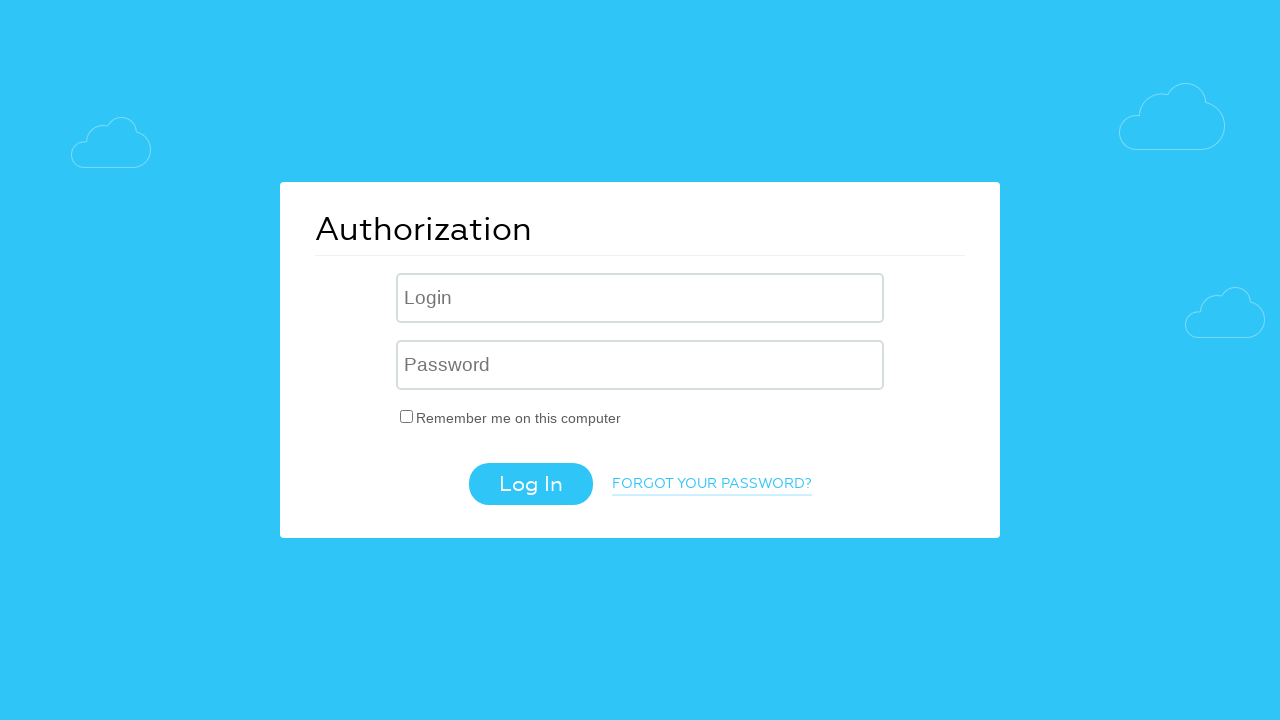

Retrieved href attribute from 'Forgot your password?' link
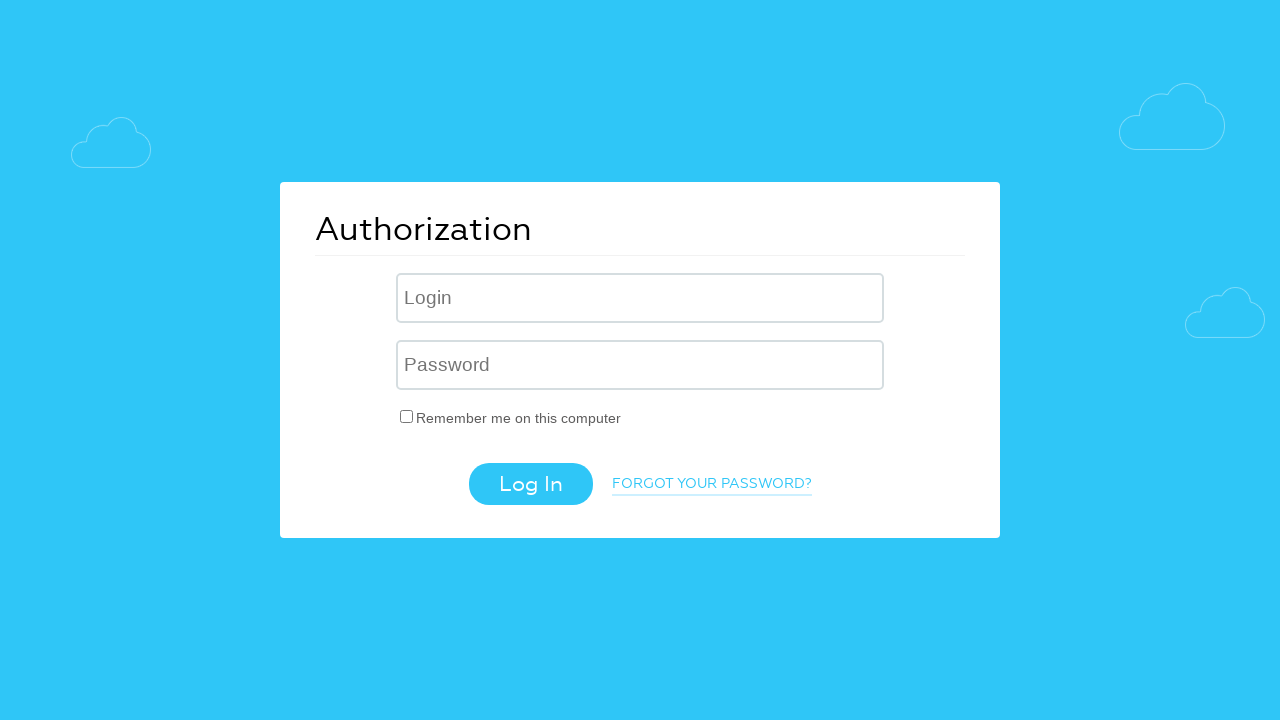

Verified href attribute contains 'forgot_password=yes'
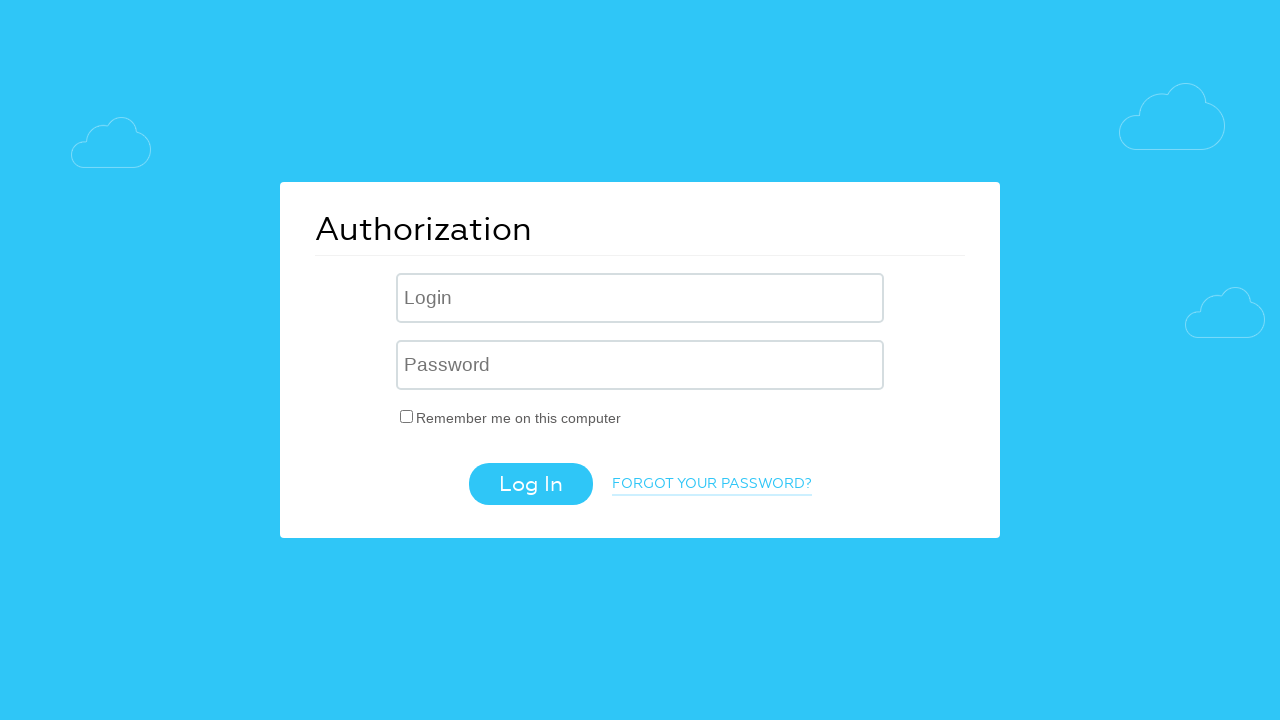

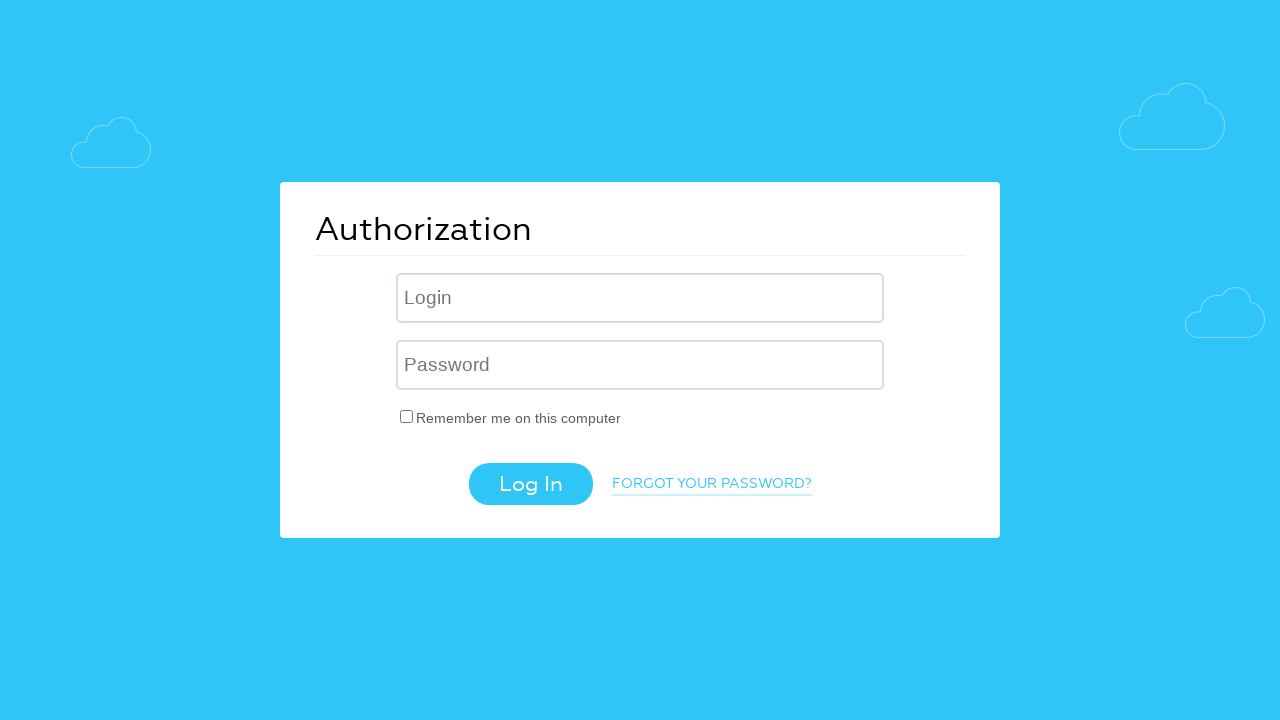